Tests the Inputs page by entering a random number into the input field.

Starting URL: https://the-internet.herokuapp.com/

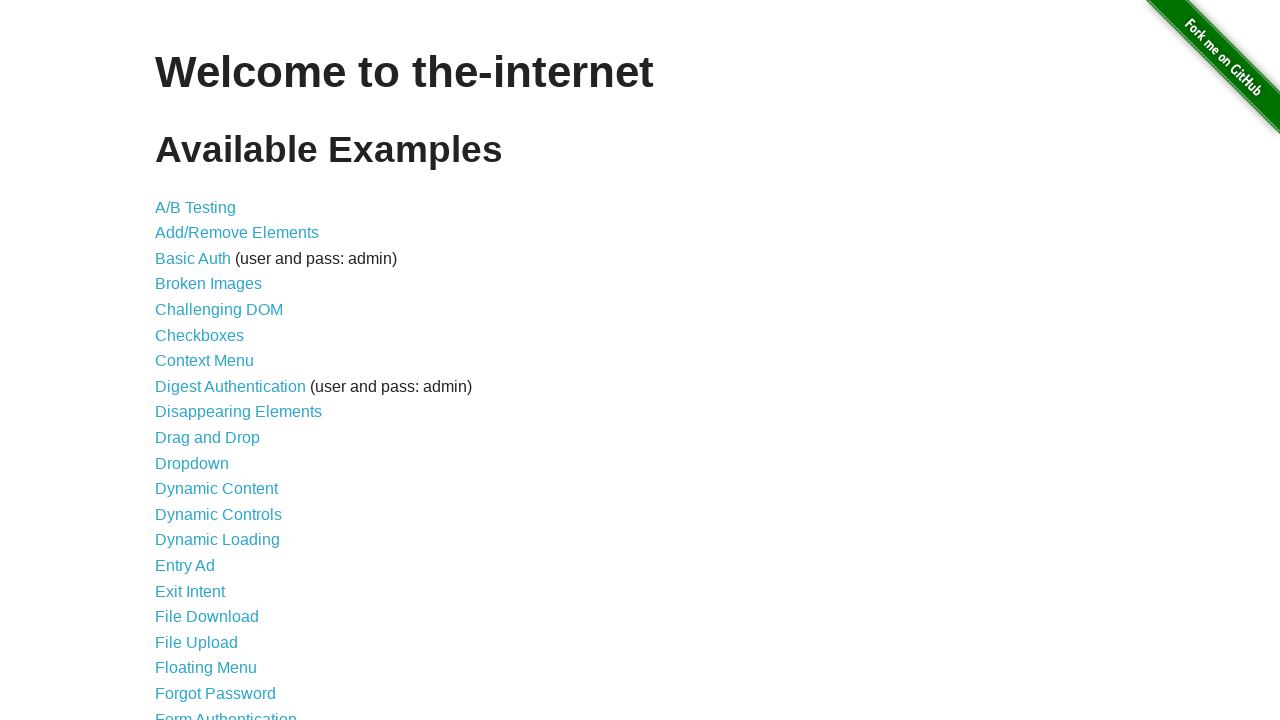

Clicked on Inputs link at (176, 361) on xpath=//a[@href='/inputs']
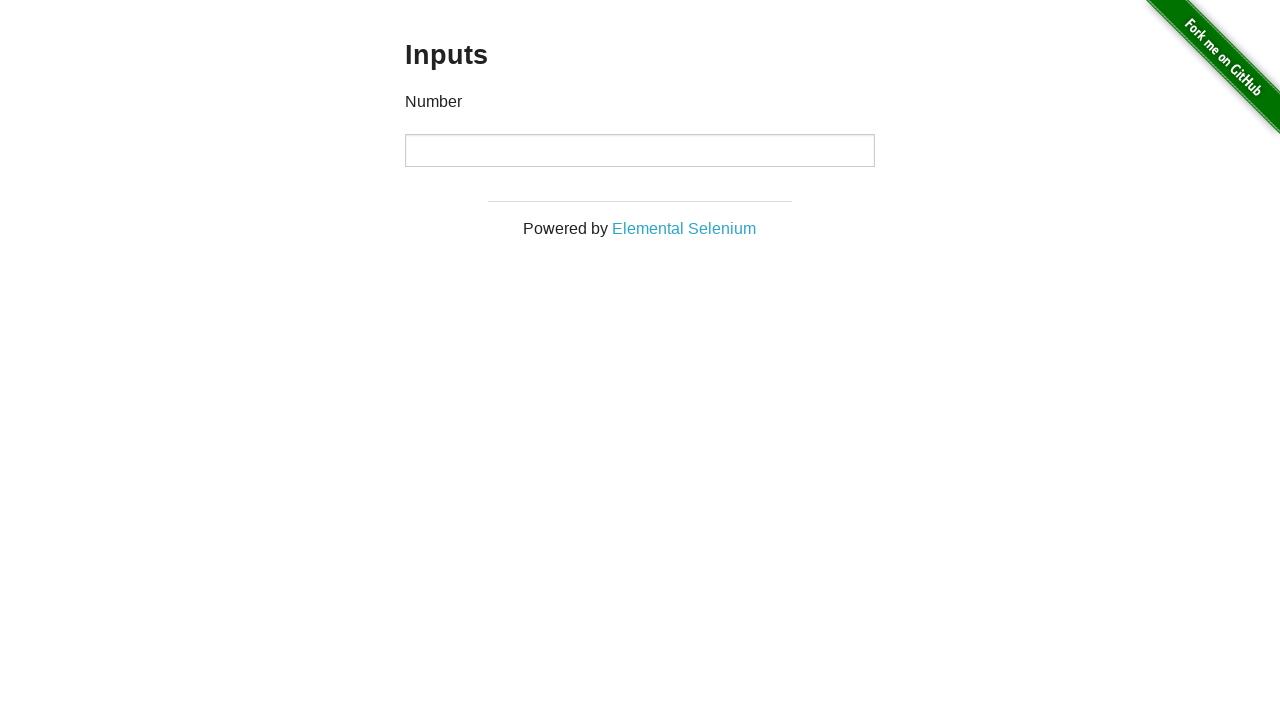

Entered random number 3718 into input field on input[type='number']
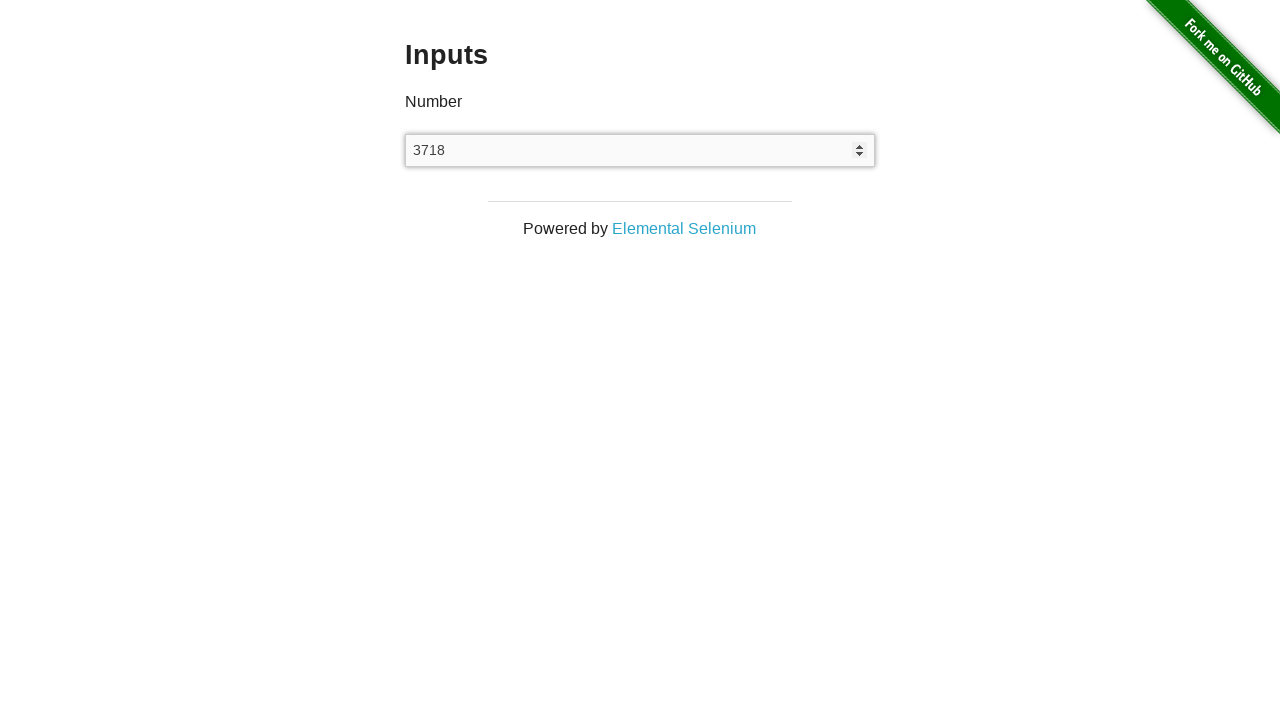

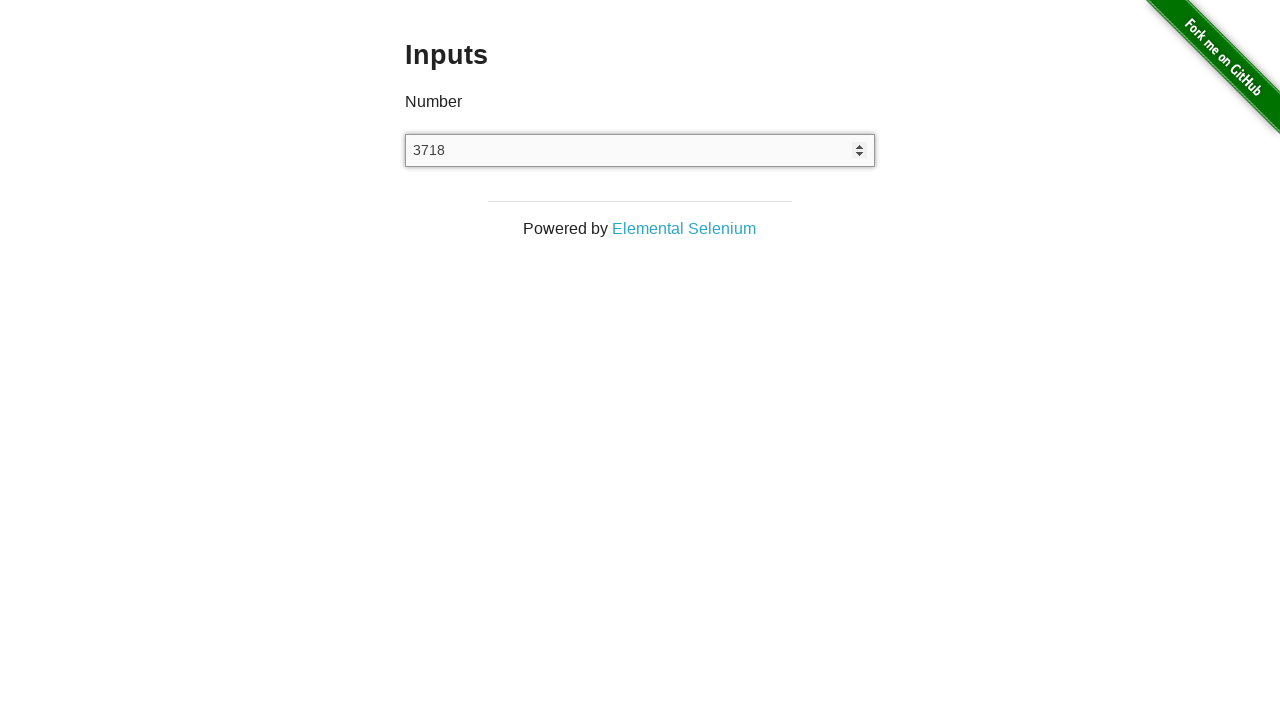